Selects the 10th product item from search results

Starting URL: https://www.trendyol.com/

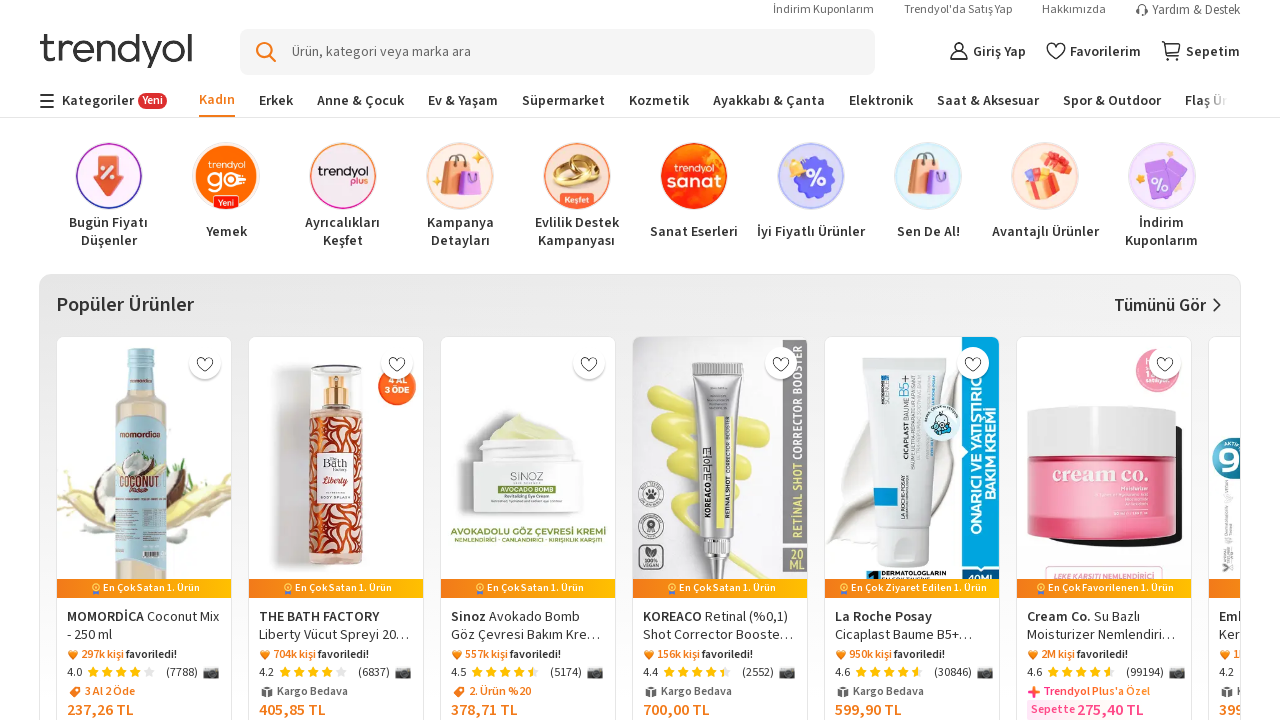

Located all product items on search results page
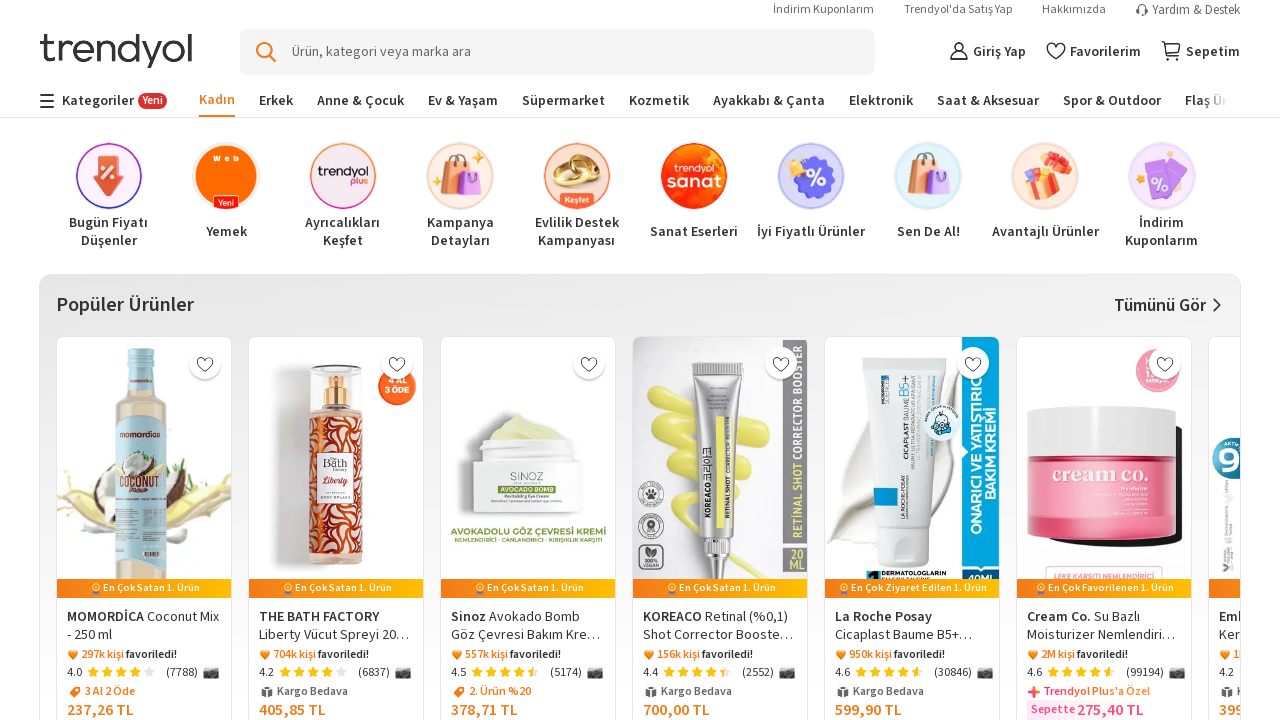

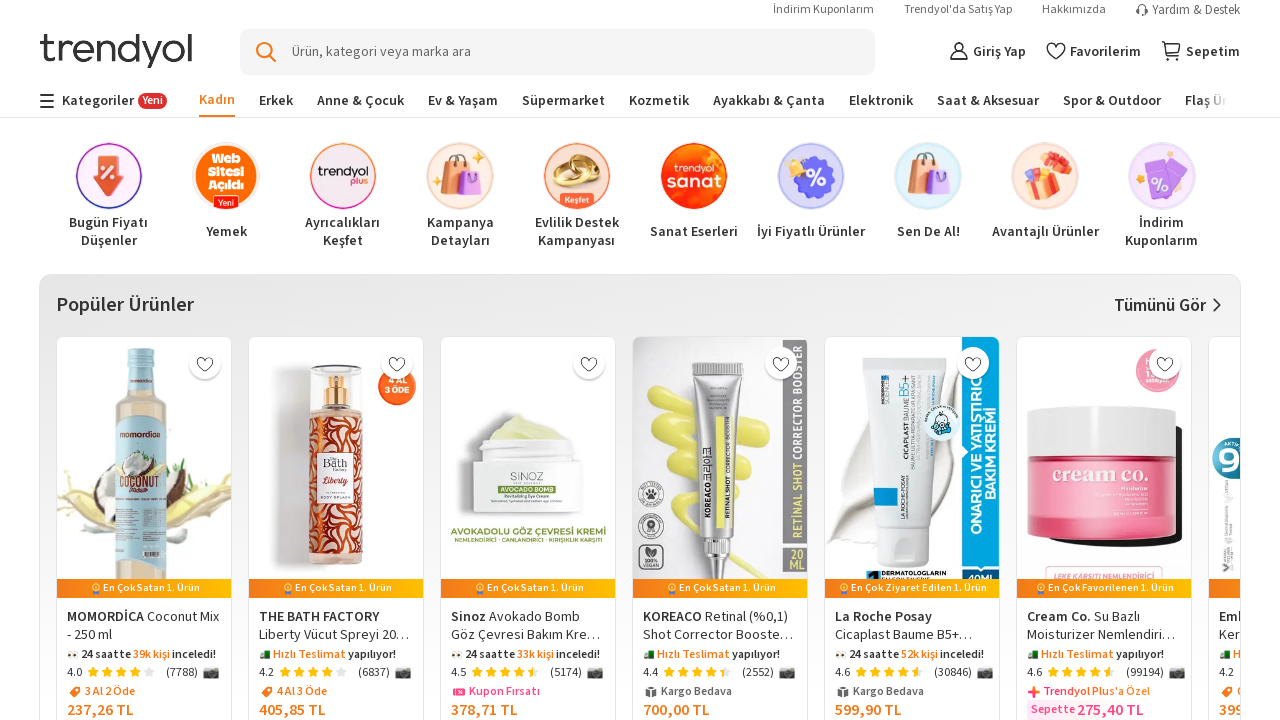